Tests clicking on the Samsung logo to verify it navigates back to the home page

Starting URL: https://shop.samsung.com/ar/

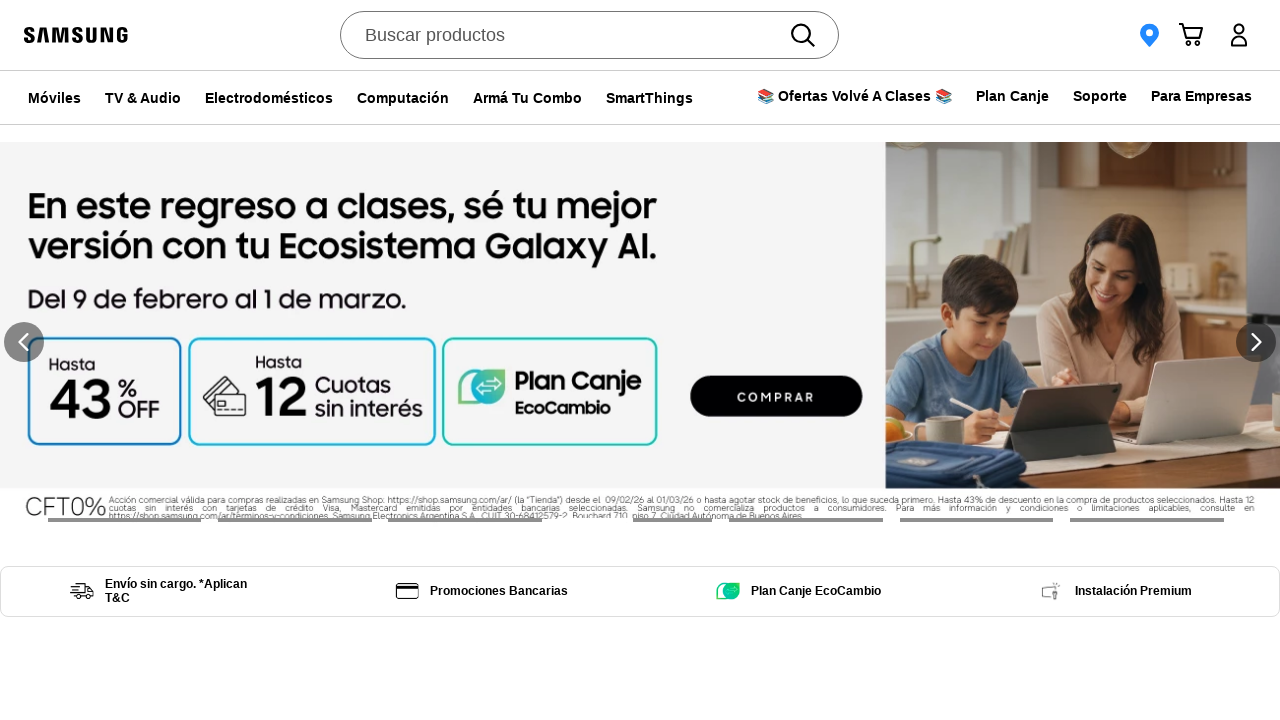

Clicked Samsung logo to navigate back to home page at (76, 35) on xpath=/html/body/div[2]/div/div[1]/div/header/div[2]/div/div/a
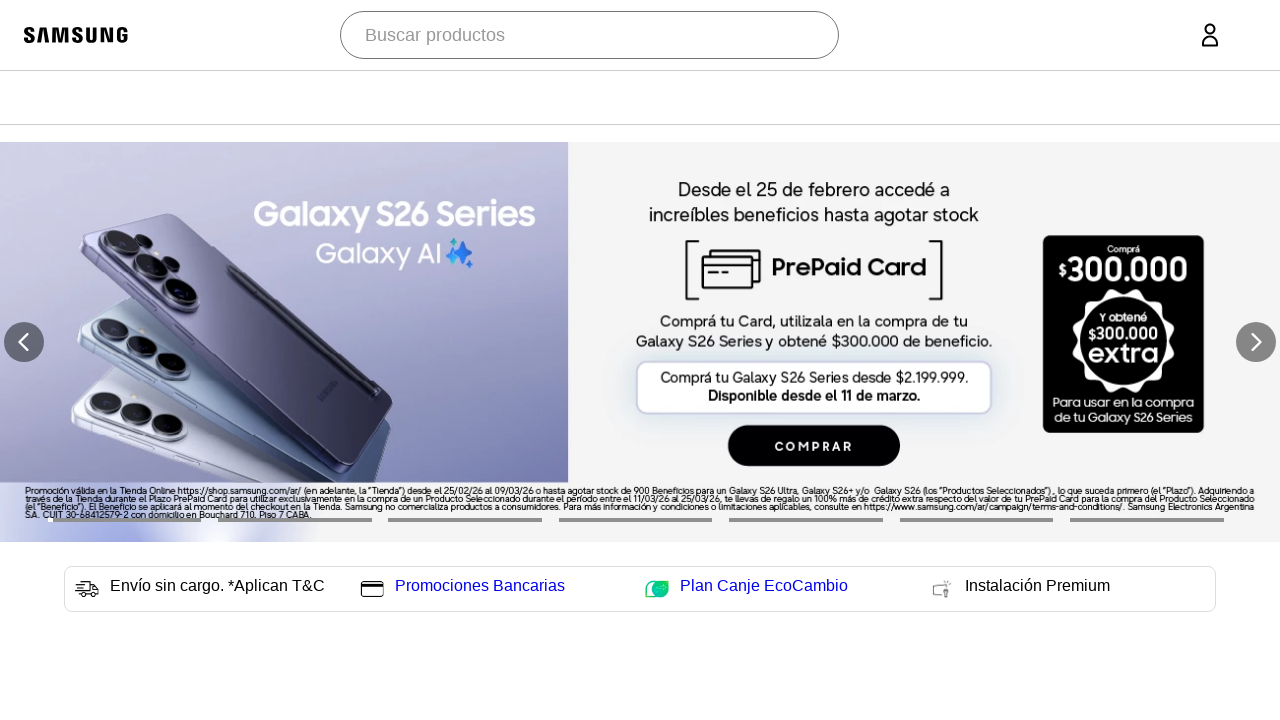

Verified page title matches home page title
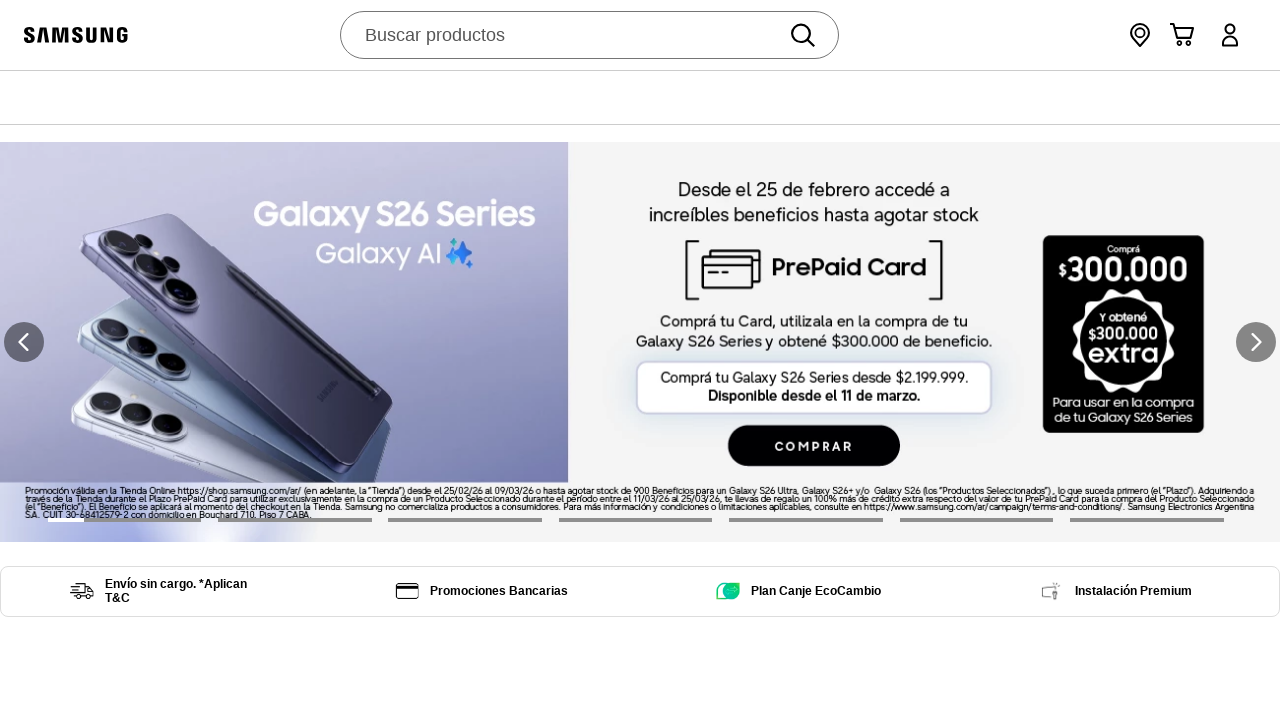

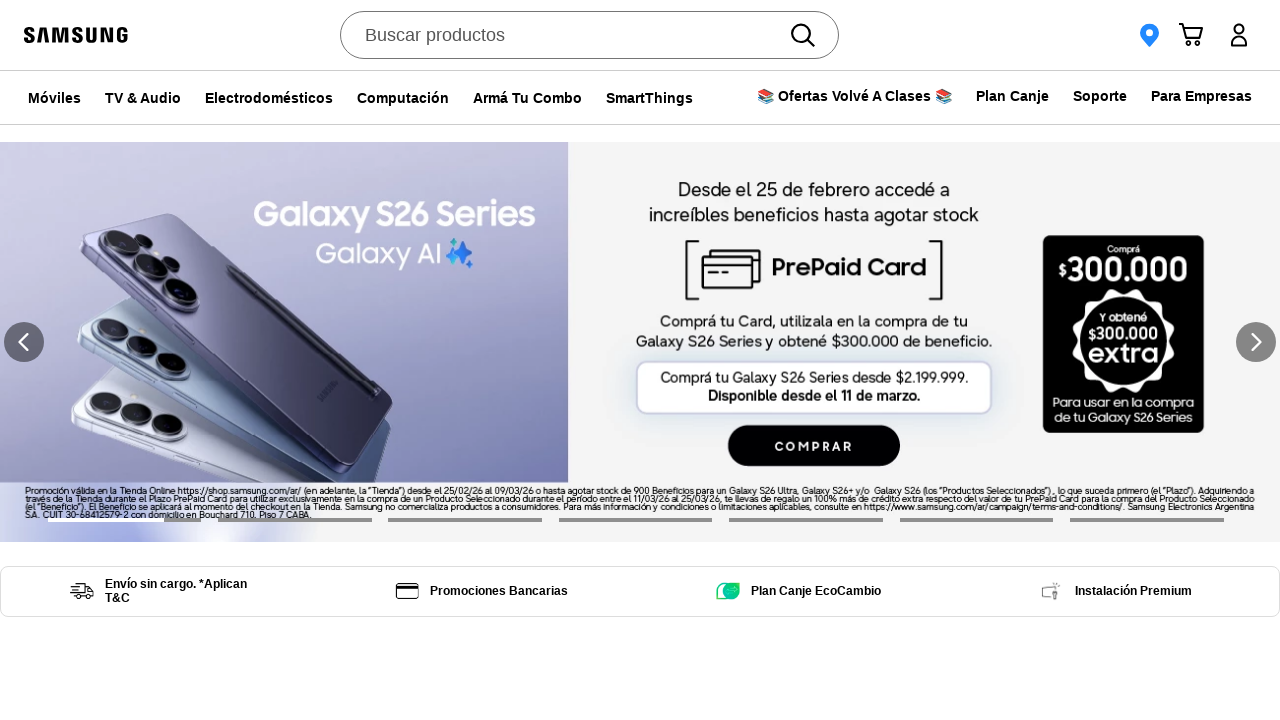